Tests the jQuery UI resizable widget by dragging the resize handle to expand the element by a specified offset

Starting URL: https://jqueryui.com/resources/demos/resizable/default.html

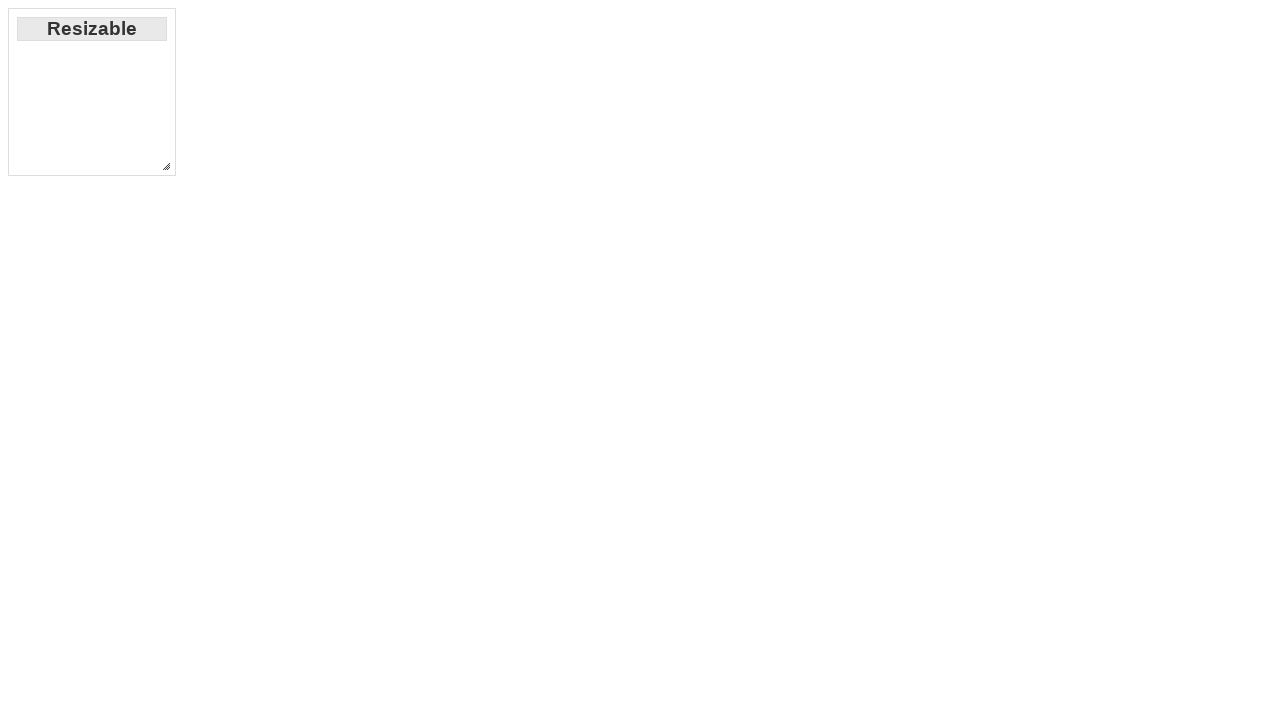

Located the resizable handle element
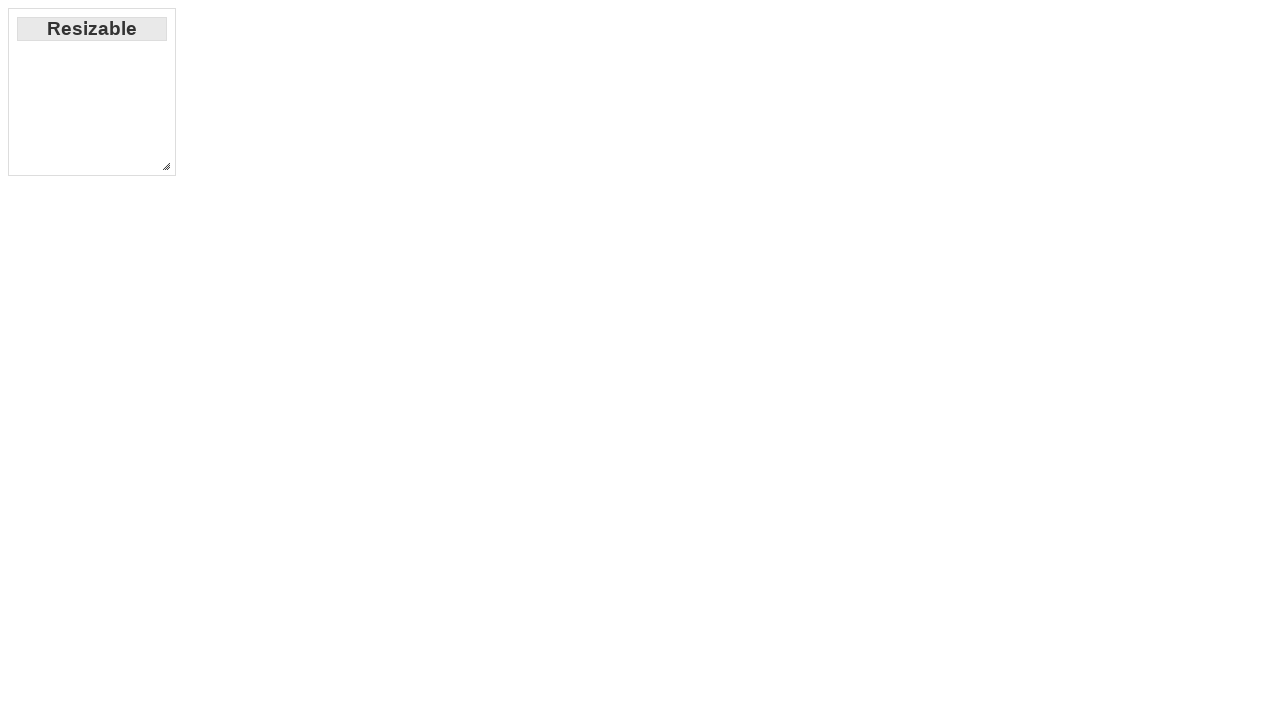

Resizable handle element is now visible
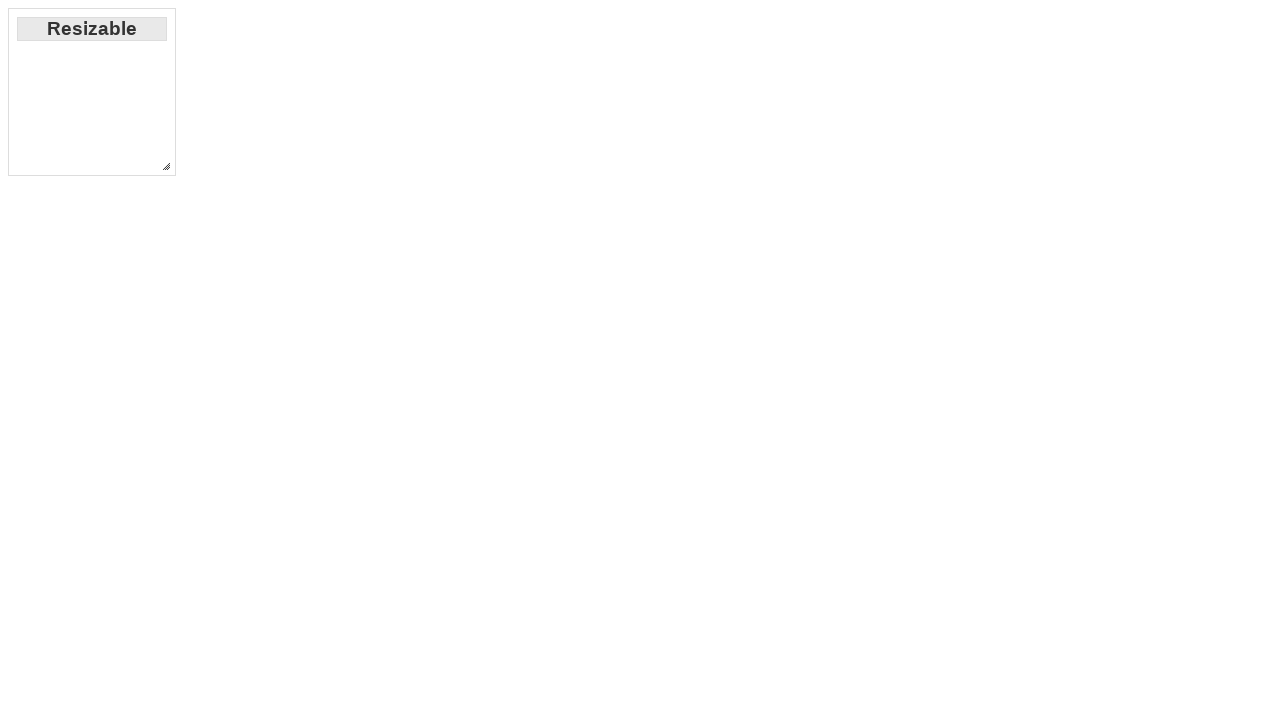

Retrieved bounding box coordinates of the resizable handle
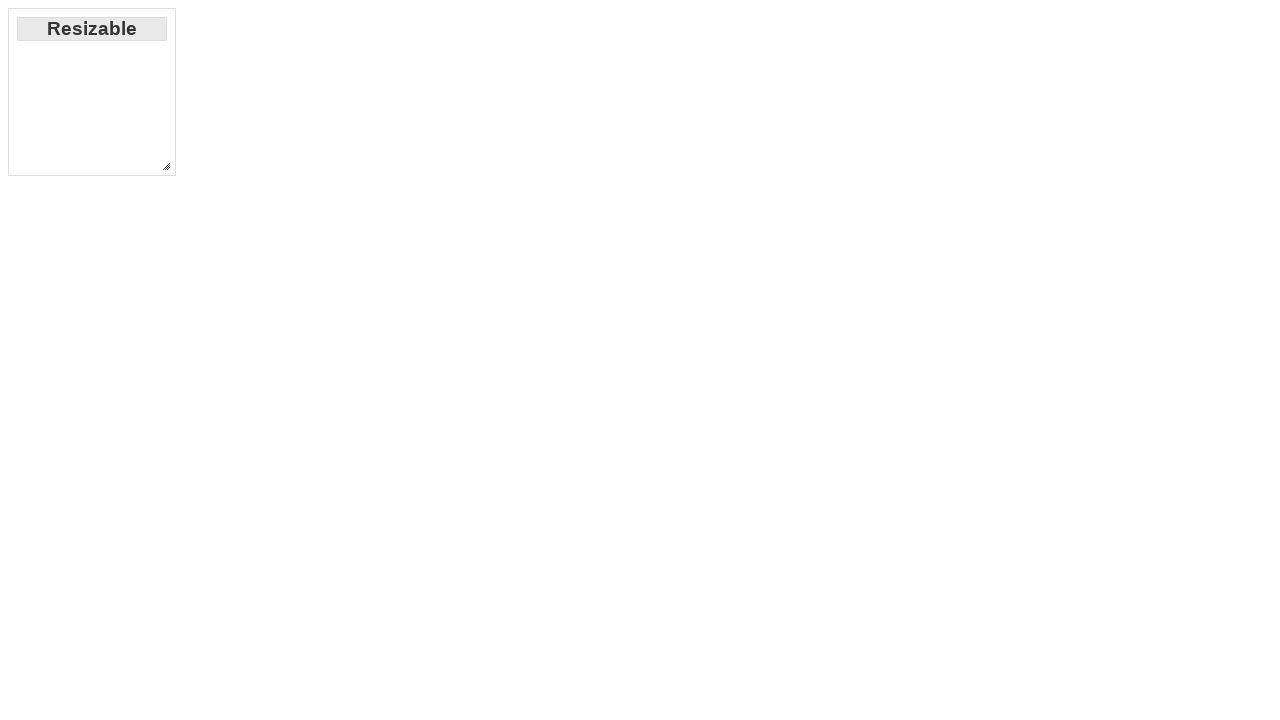

Moved mouse to the center of the resize handle at (166, 166)
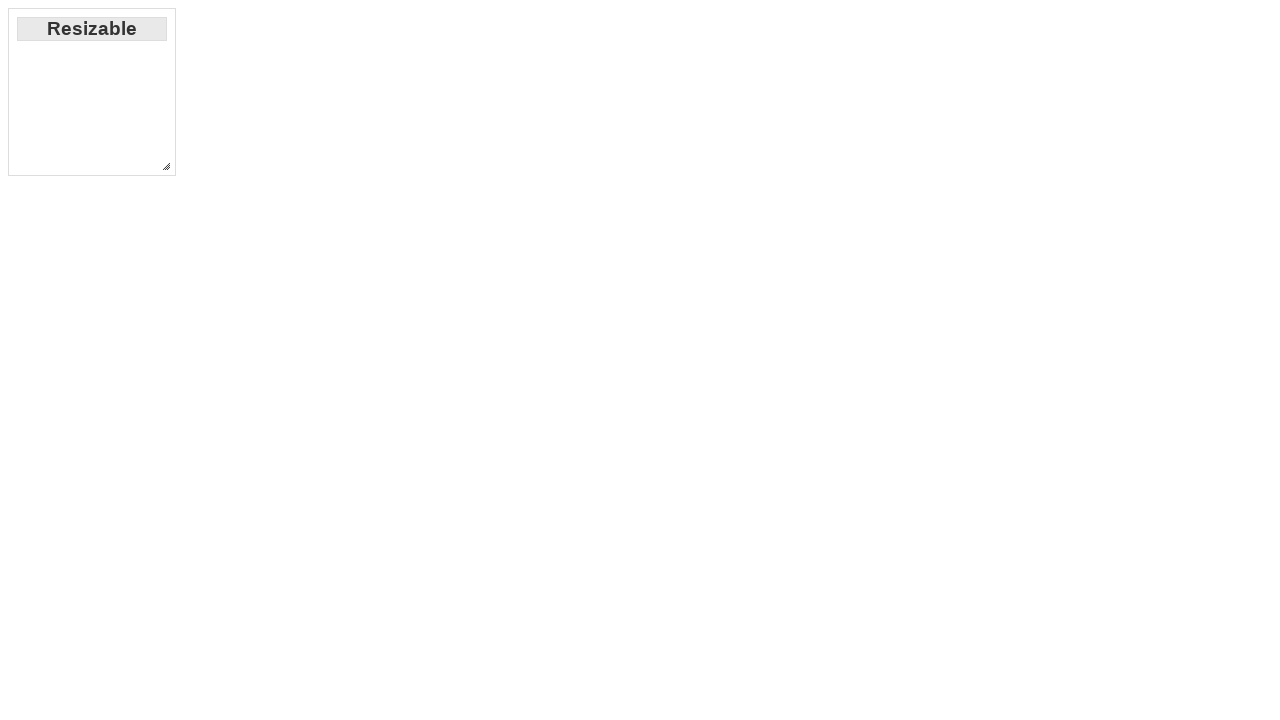

Pressed down the mouse button to start dragging at (166, 166)
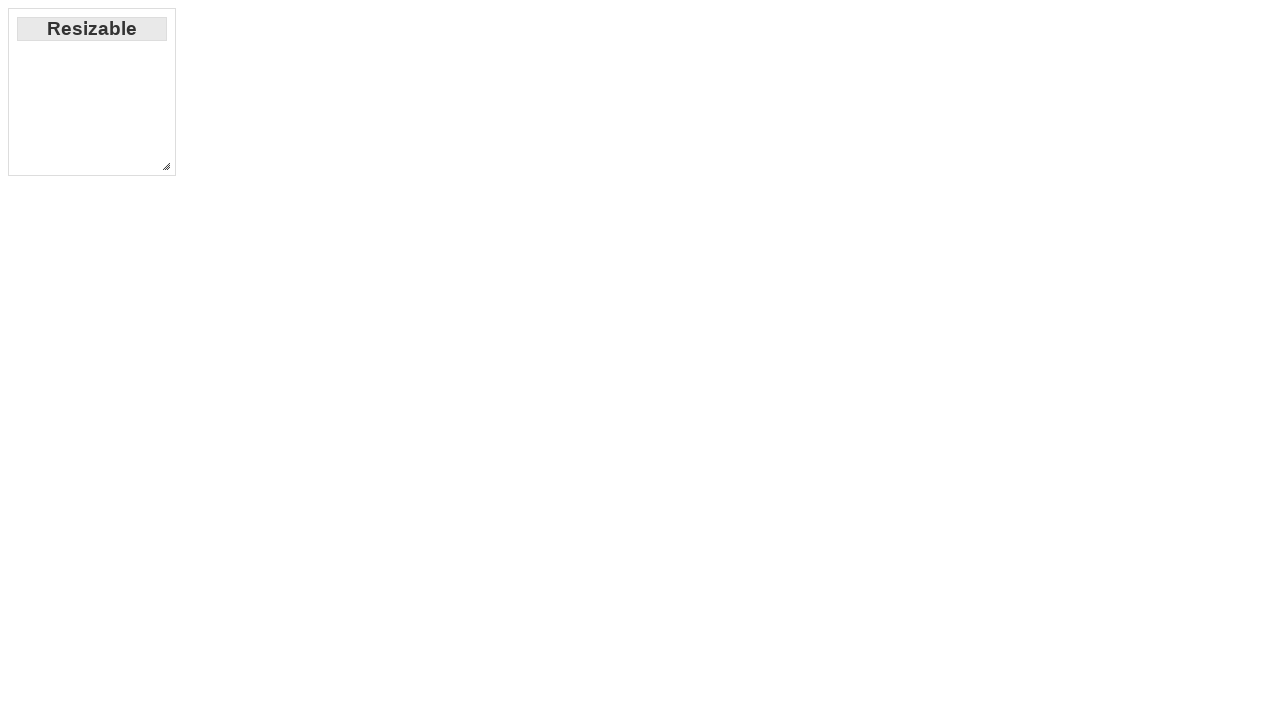

Dragged the resize handle by offset (800, 400) at (966, 566)
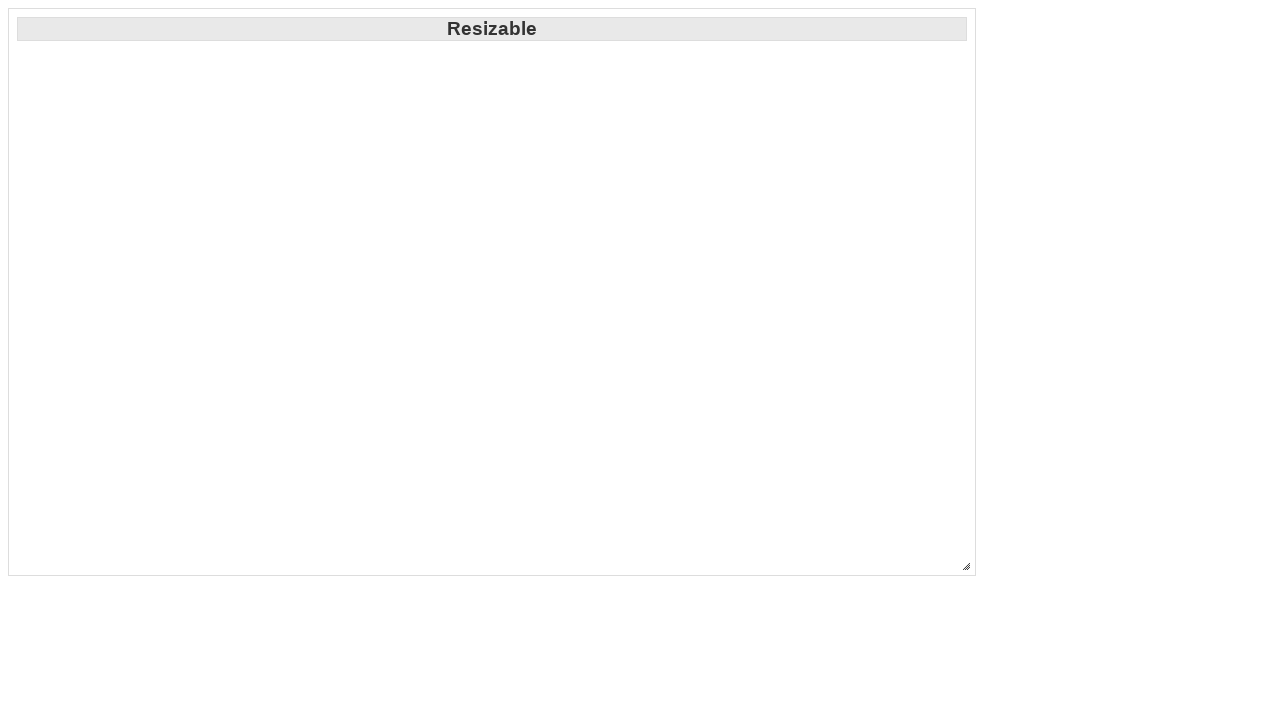

Released the mouse button to complete the resize operation at (966, 566)
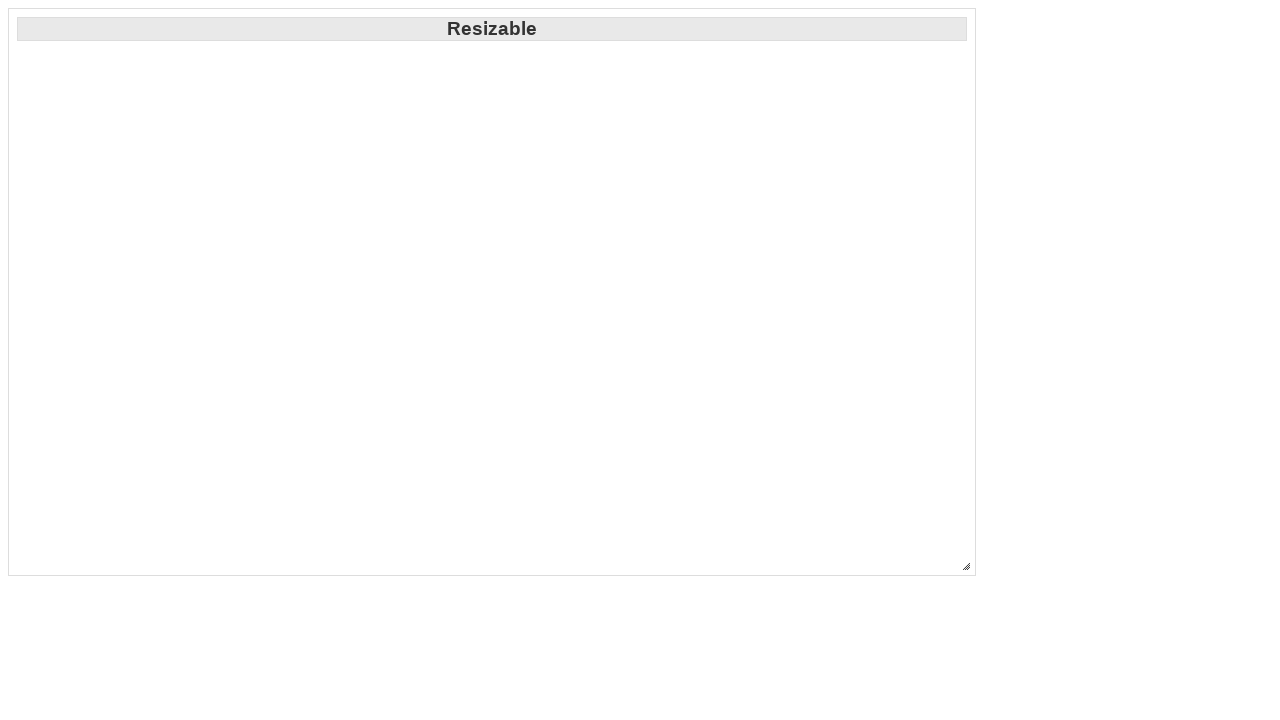

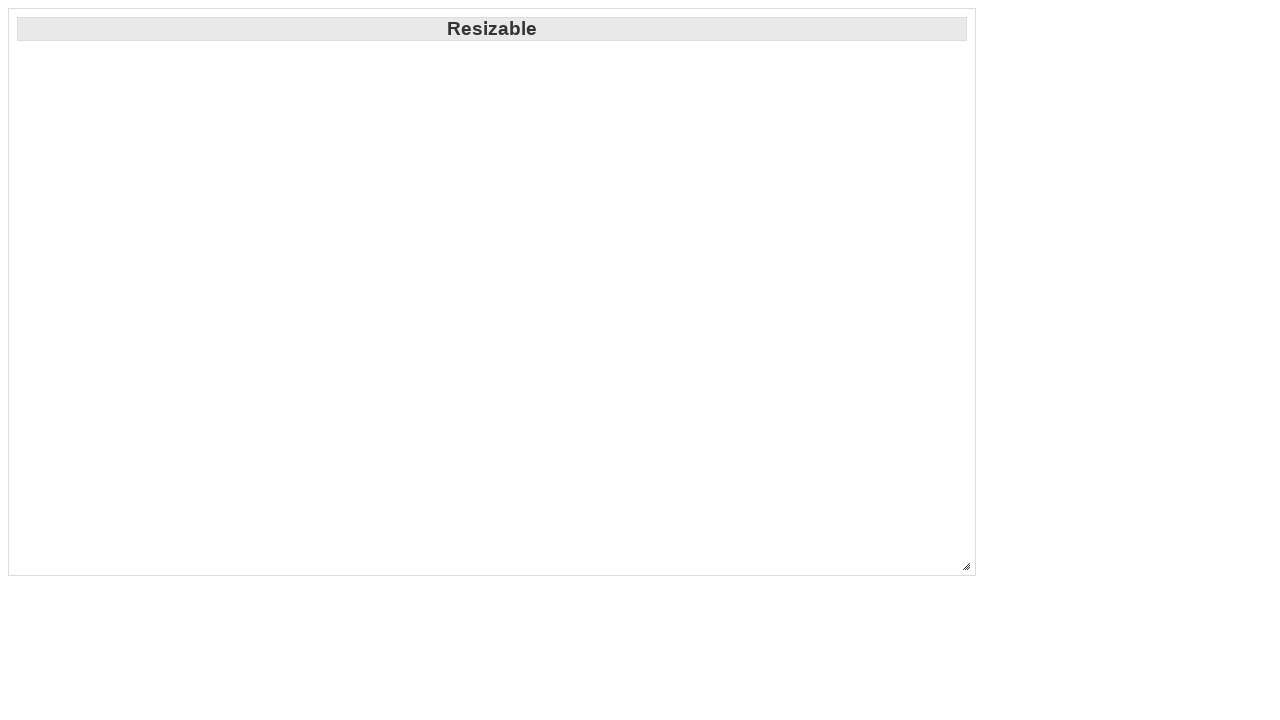